Navigates to OK Diario newspaper website and verifies that headline elements are present

Starting URL: https://okdiario.com

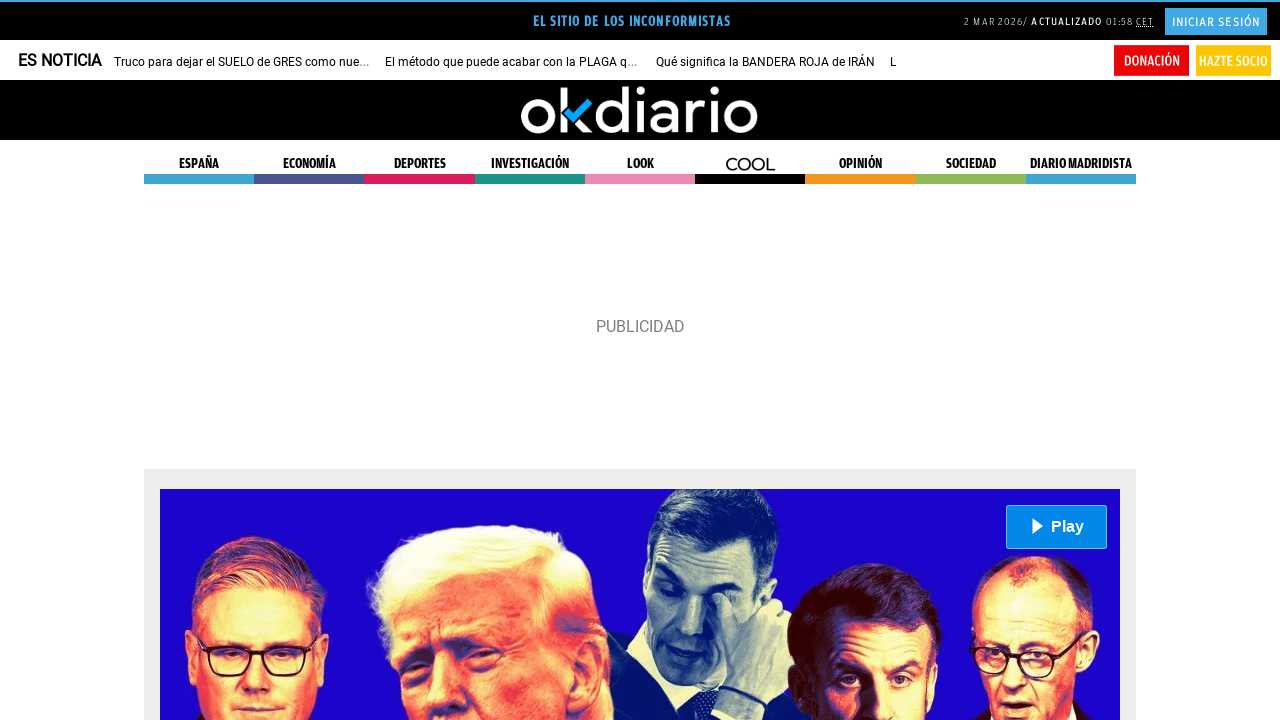

Waited for headline elements (h2 a) to be present on OK Diario website
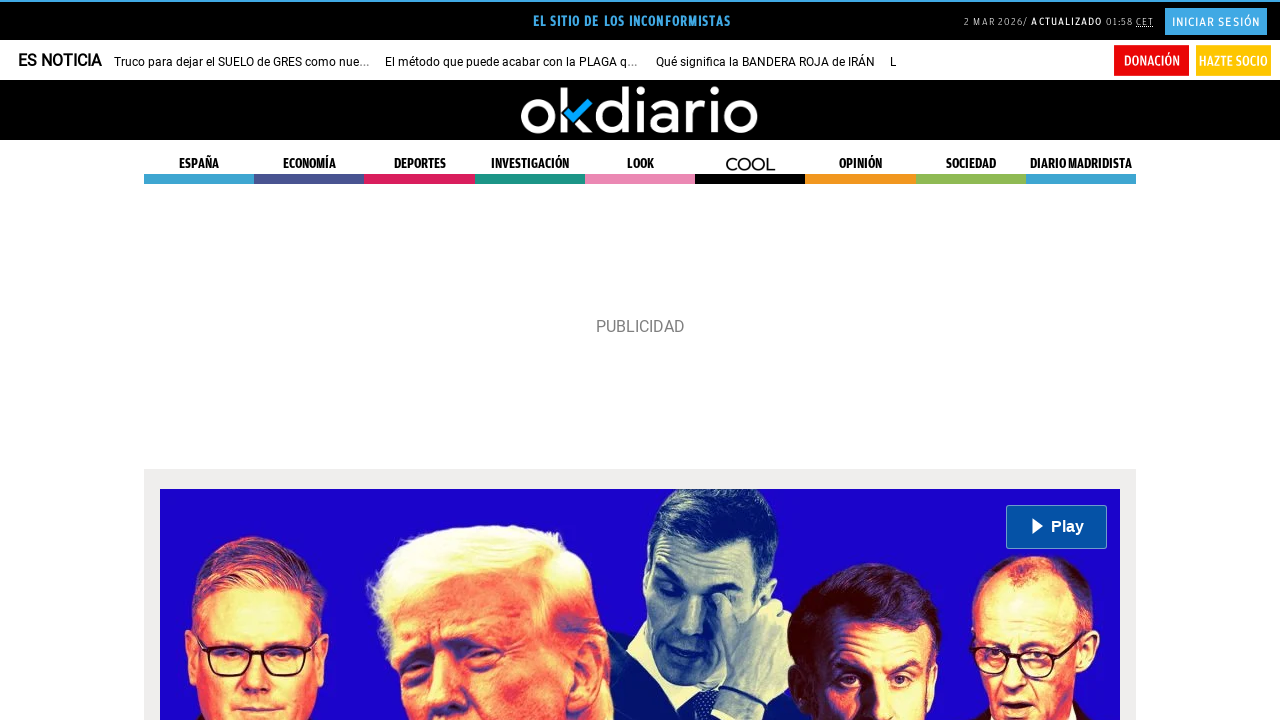

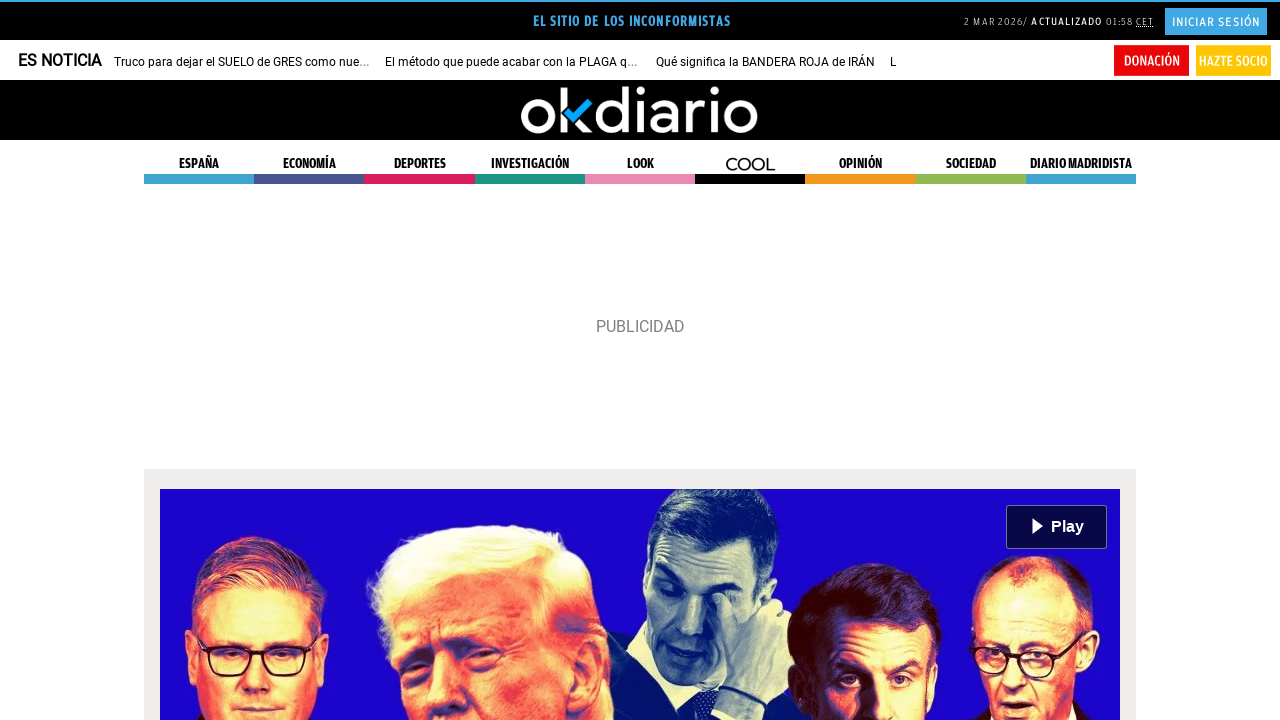